Tests navigation to the buttons page by clicking the buttons link

Starting URL: https://formy-project.herokuapp.com/

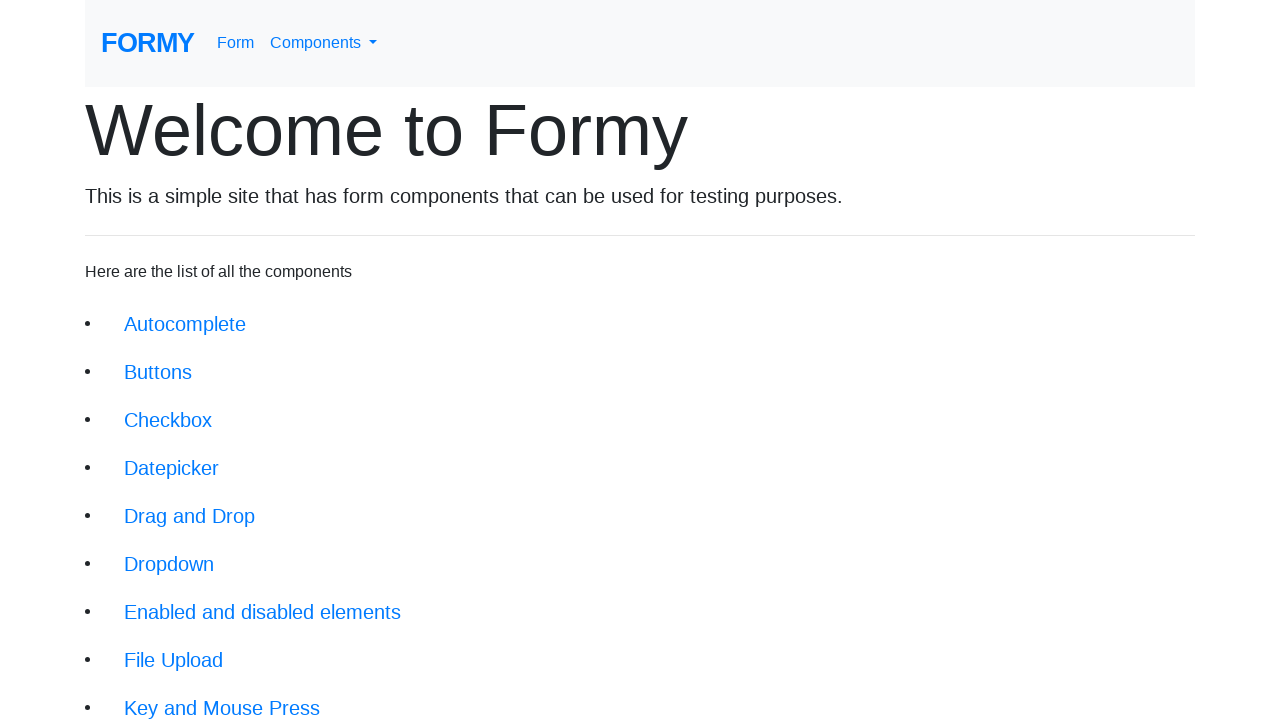

Clicked buttons link to navigate to buttons page at (158, 372) on xpath=//li/a[@href='/buttons']
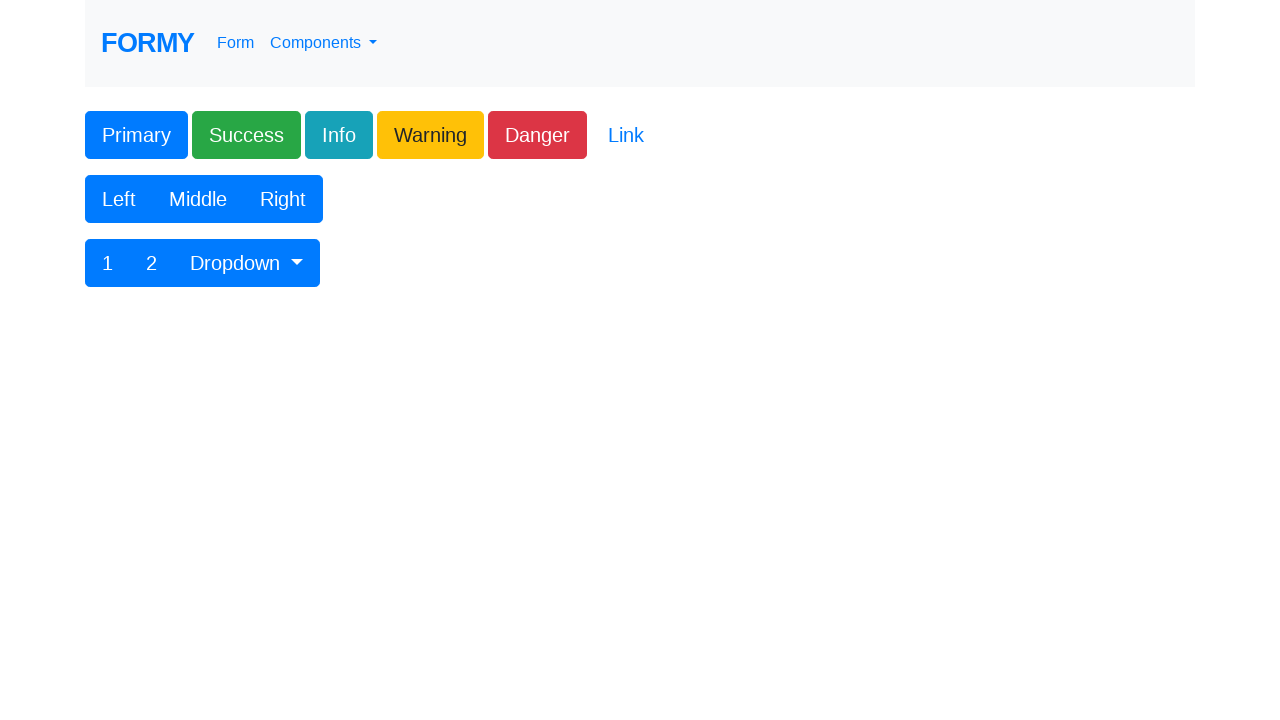

Successfully navigated to buttons page
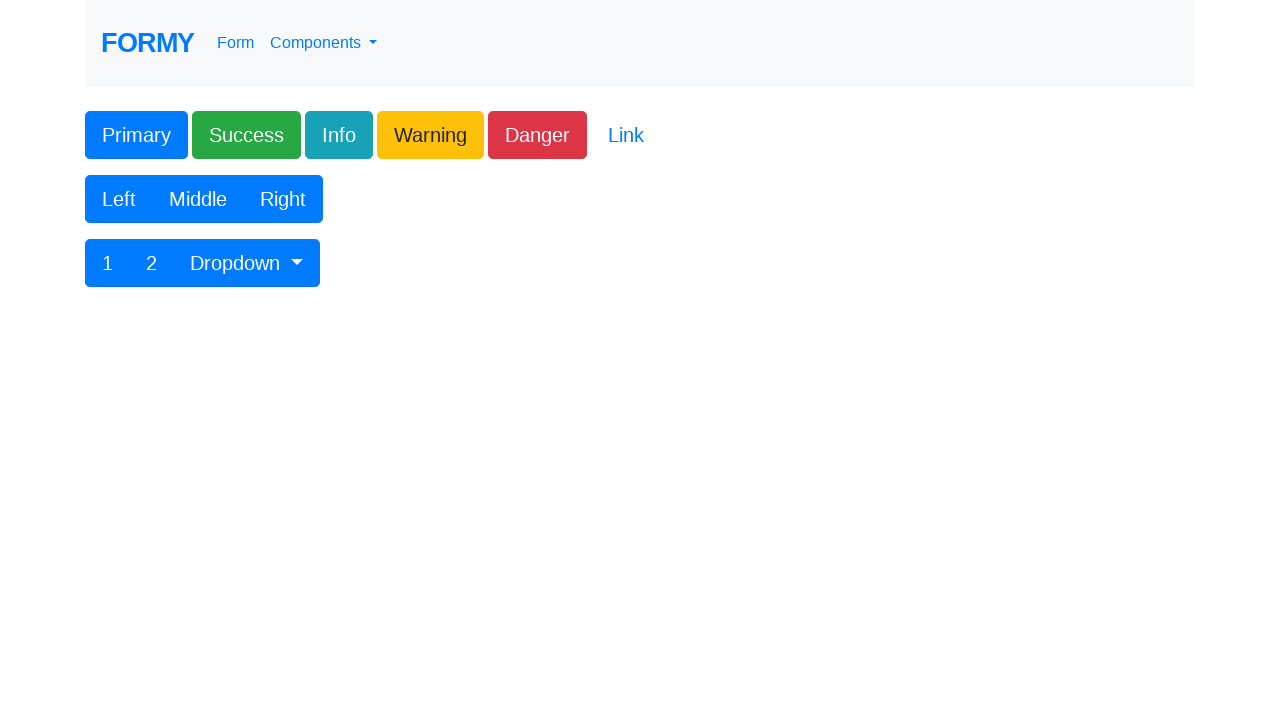

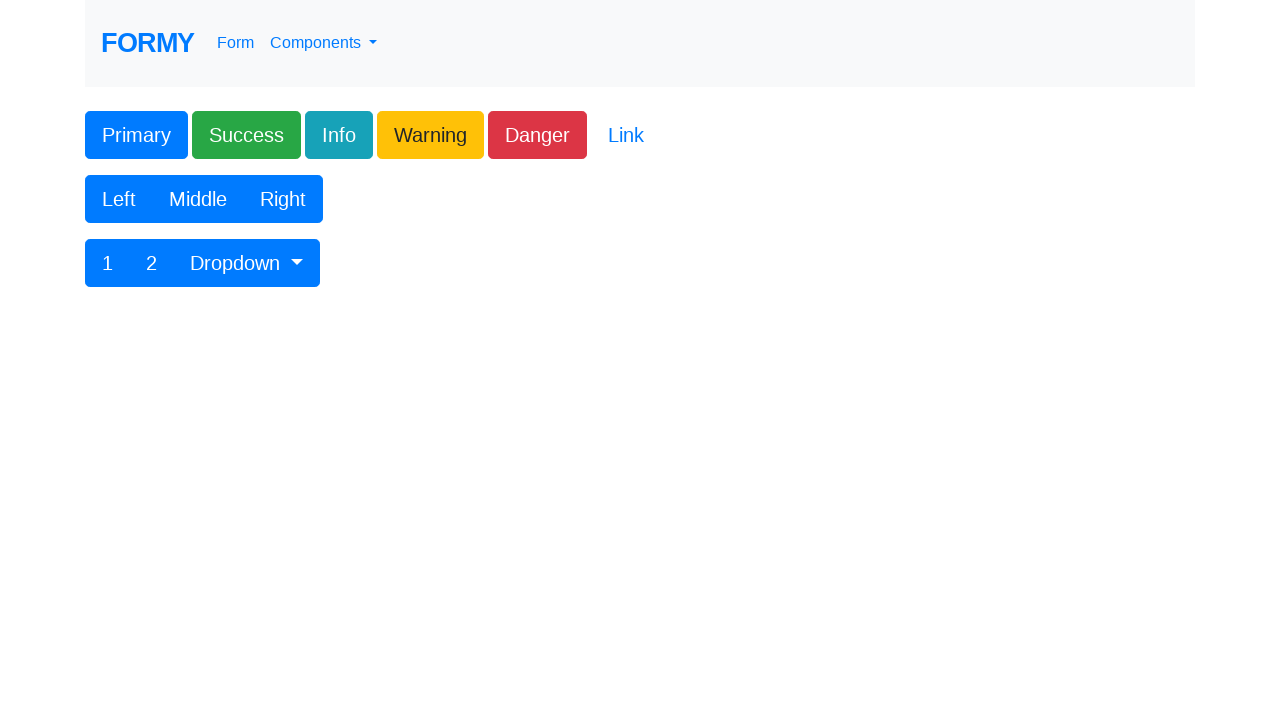